Tests a personal notes application by navigating to the notes page, adding 10 notes with titles and descriptions, and then performing a search by keyword.

Starting URL: https://material.playwrightvn.com/

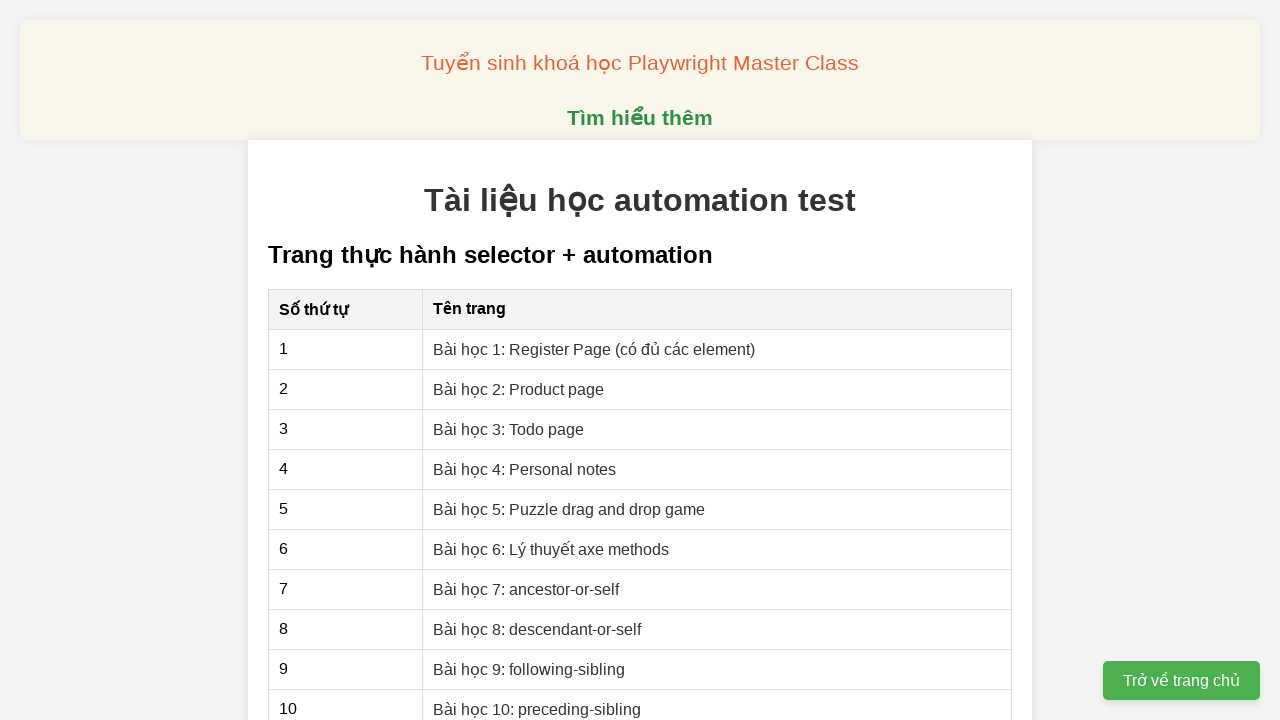

Clicked on 'Bài học 4: Personal notes' link at (525, 469) on xpath=//a[@href='04-xpath-personal-notes.html']
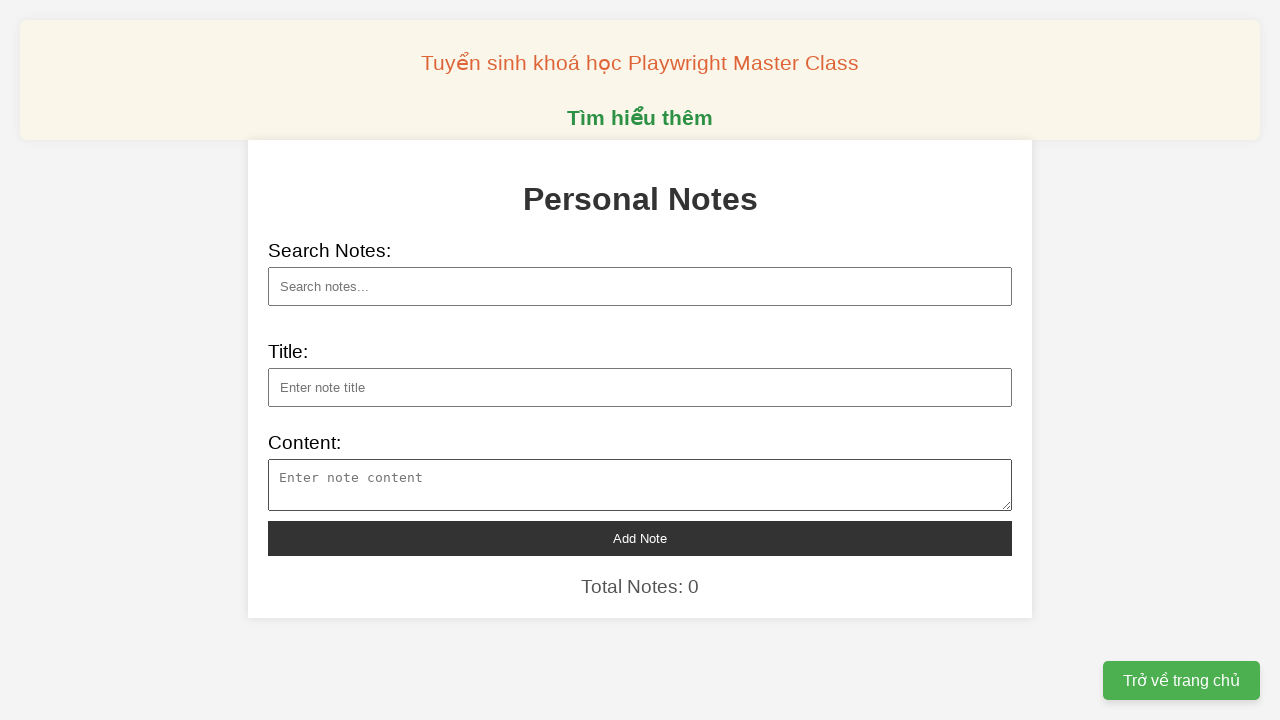

Notes page loaded and note-title element appeared
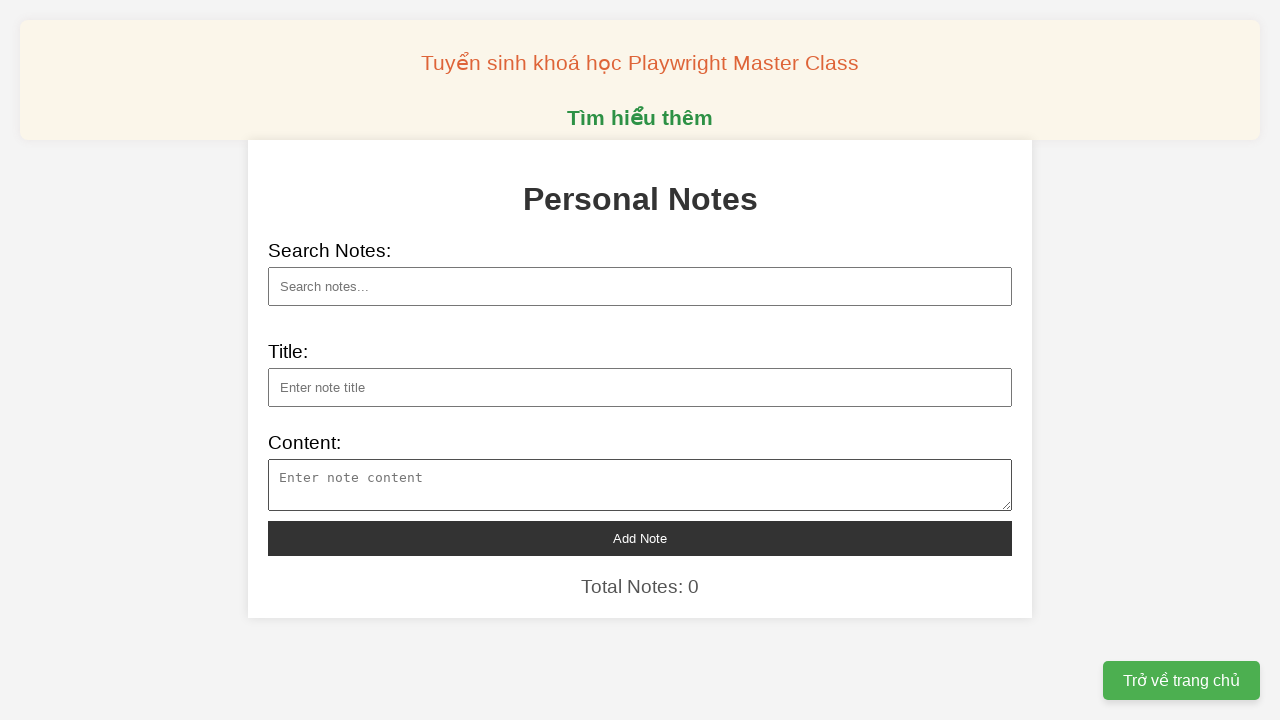

Filled note title: Vụ nổ tàu Starship tạo cơn mưa mảnh vỡ trên quần đ... on xpath=//input[@id='note-title']
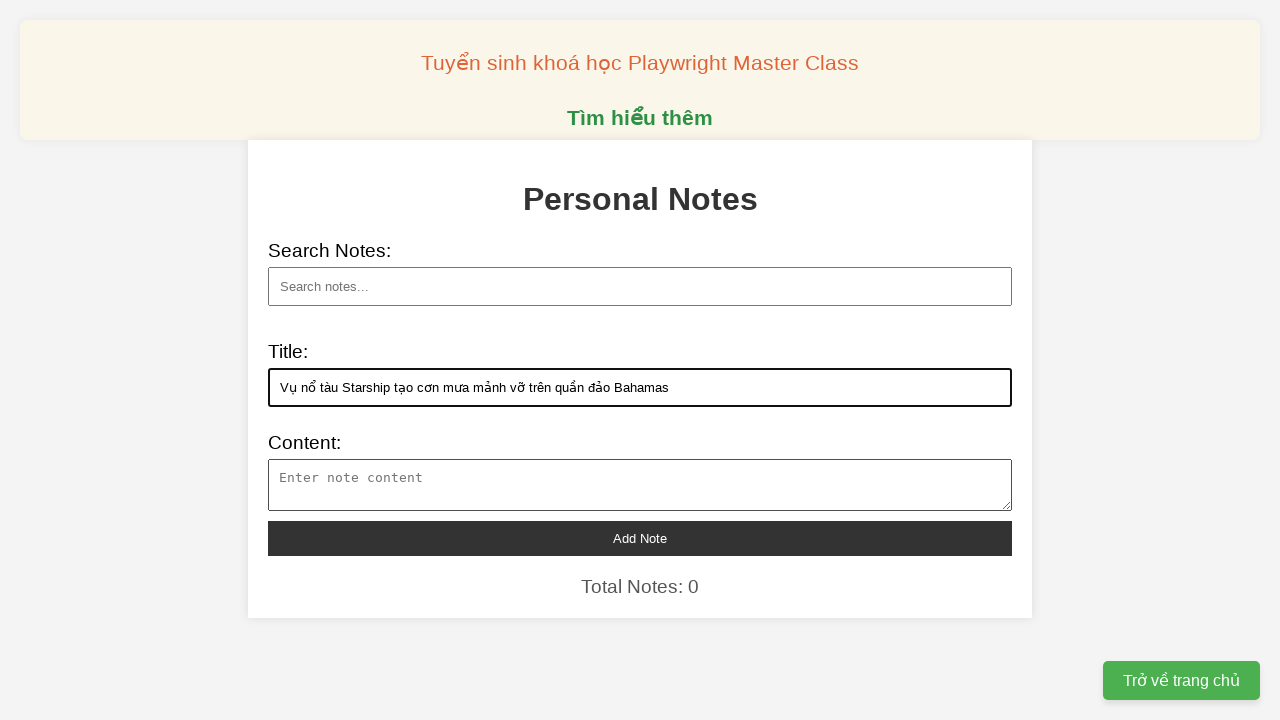

Filled note content: Tầng trên của hệ thống phóng Starship phát nổ tron... on xpath=//textarea[@id='note-content']
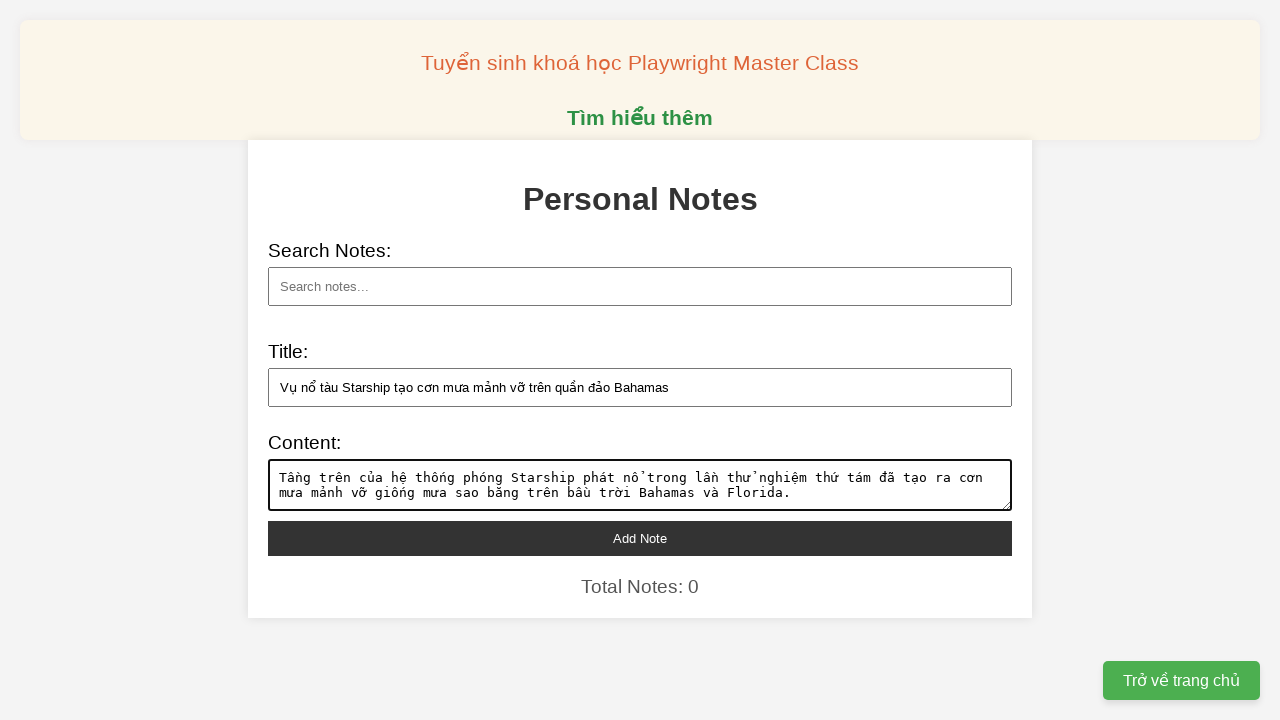

Clicked 'Add Note' button to save the note at (640, 538) on xpath=//button[@id='add-note']
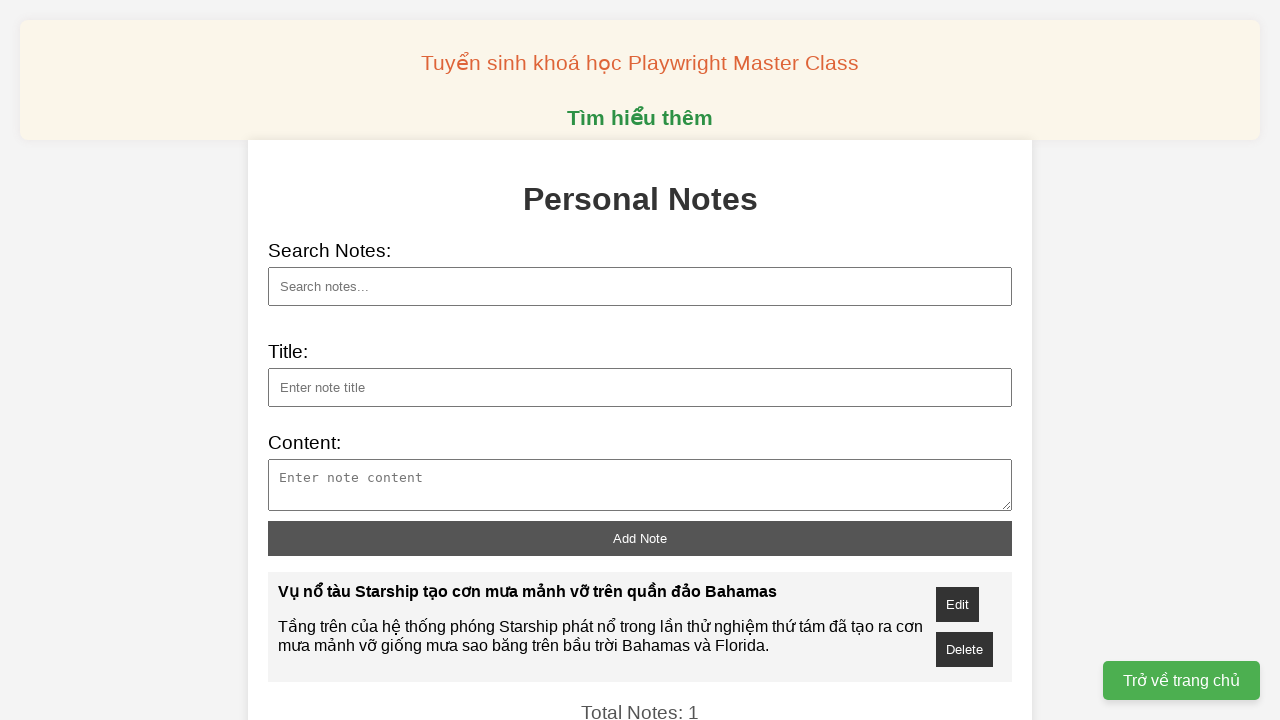

Filled note title: Bệnh nhân bị liệt điều khiển cánh tay robot bằng s... on xpath=//input[@id='note-title']
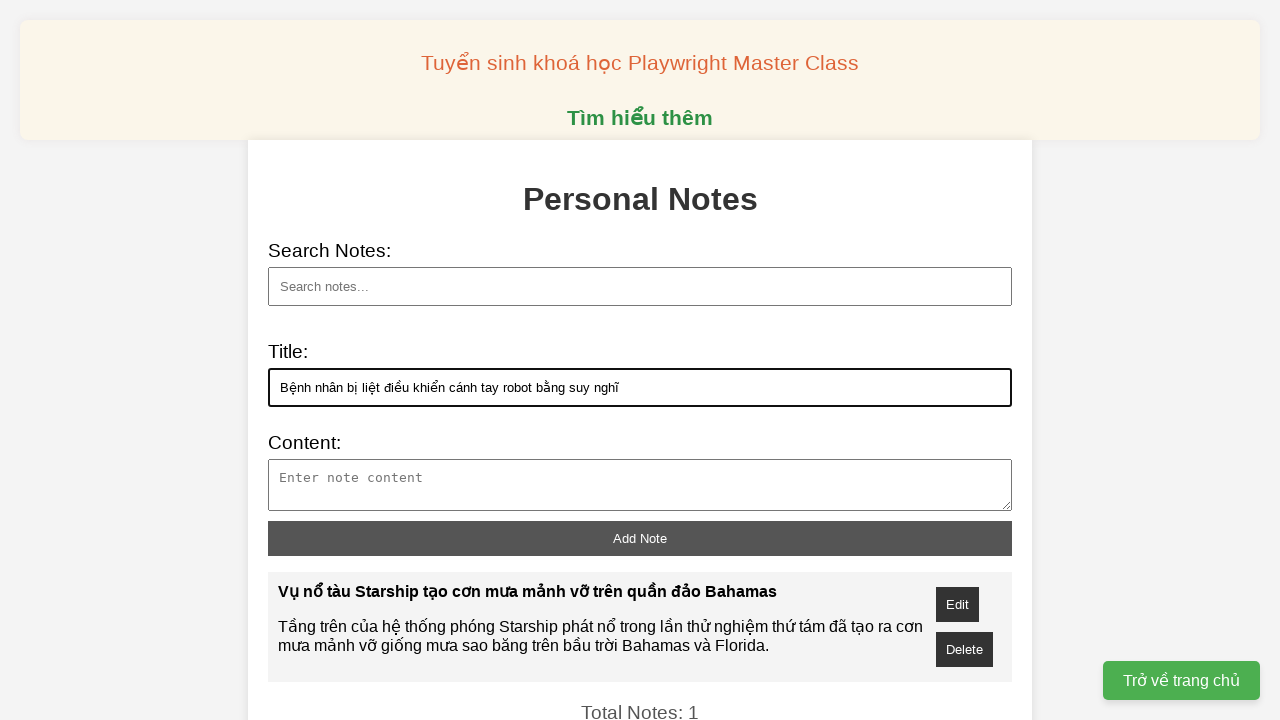

Filled note content: Nhờ giao diện não-máy tính mới, một bệnh nhân bị l... on xpath=//textarea[@id='note-content']
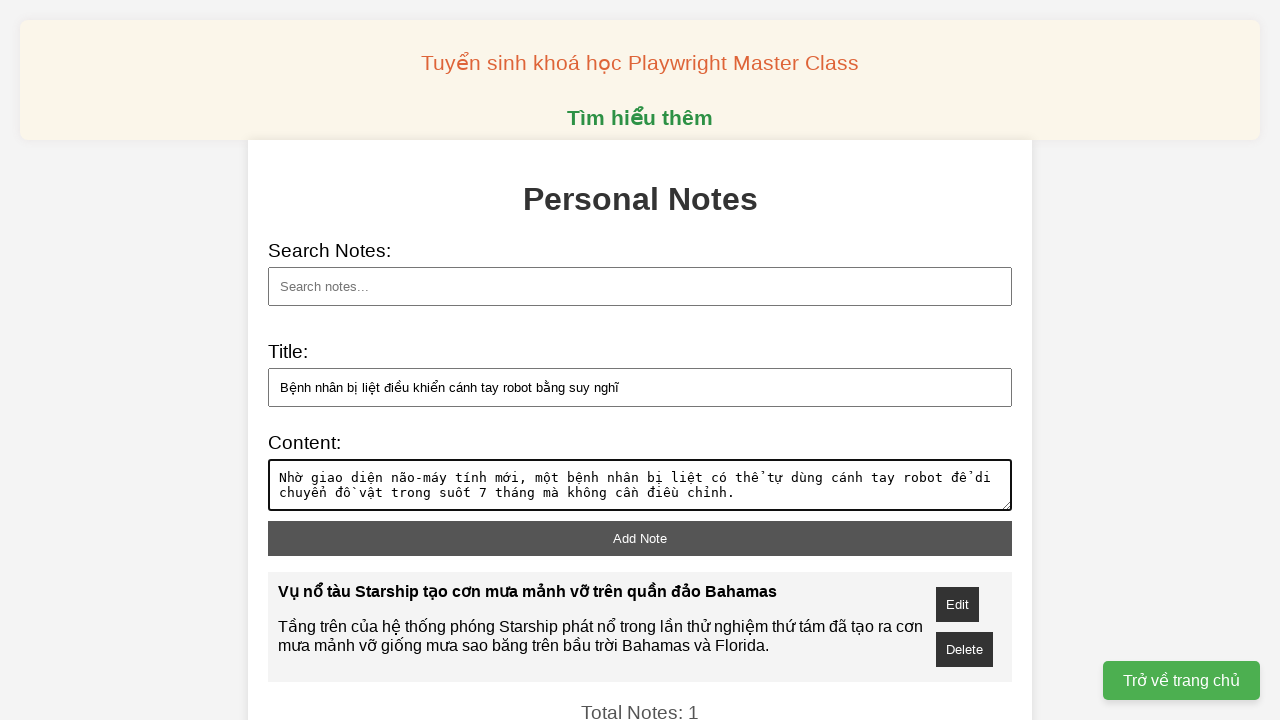

Clicked 'Add Note' button to save the note at (640, 538) on xpath=//button[@id='add-note']
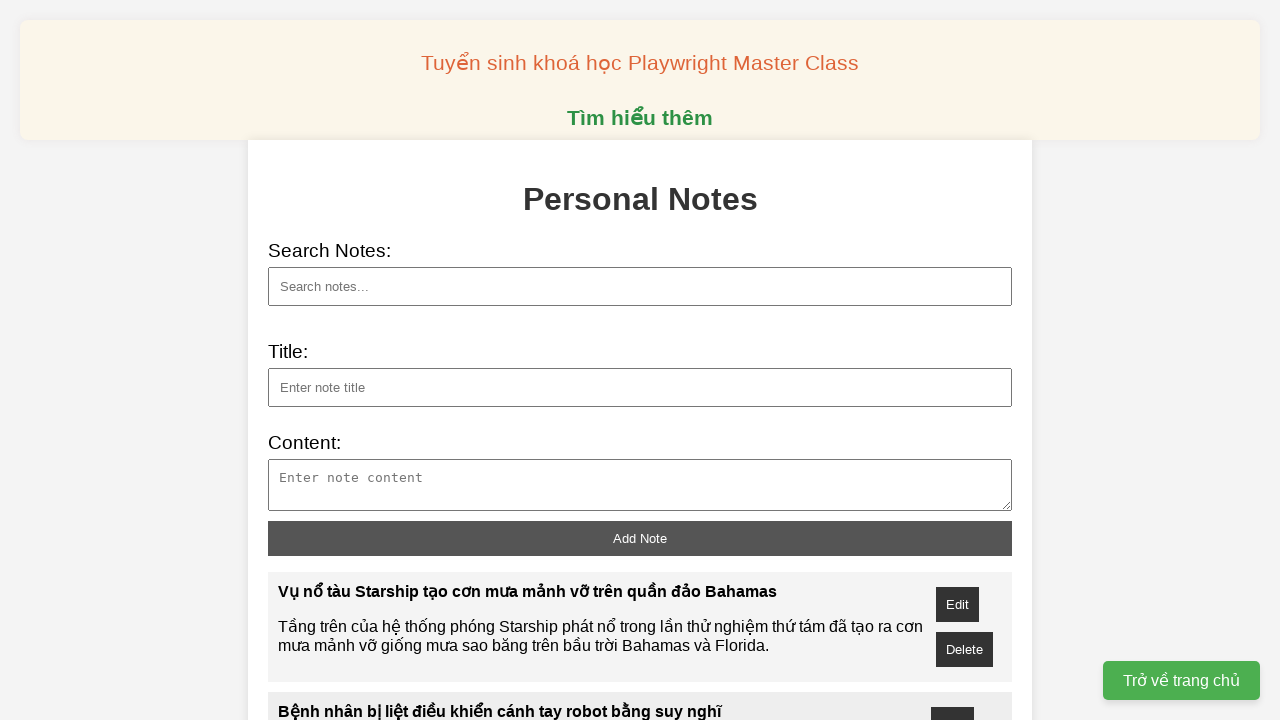

Filled note title: NASA tắt thiết bị của tàu vũ trụ bay xa nhất lịch ... on xpath=//input[@id='note-title']
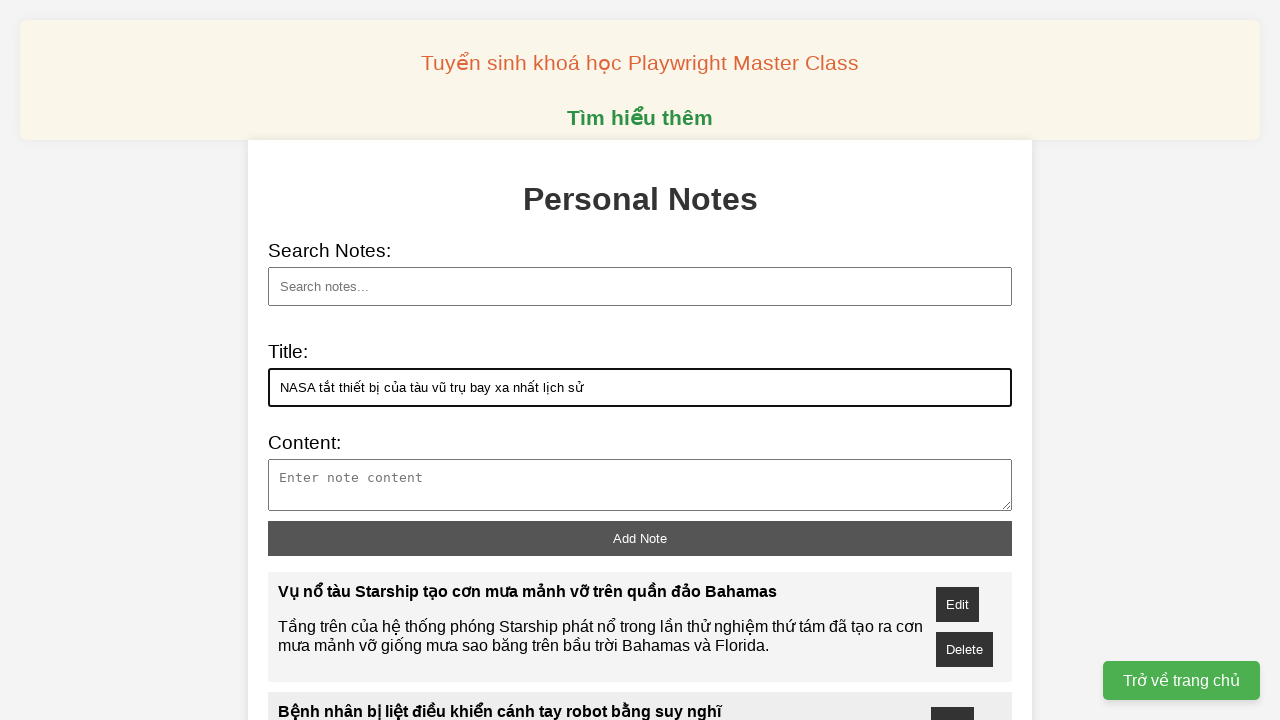

Filled note content: Các kỹ sư NASA tắt bớt thiết bị trên bộ đôi tàu Vo... on xpath=//textarea[@id='note-content']
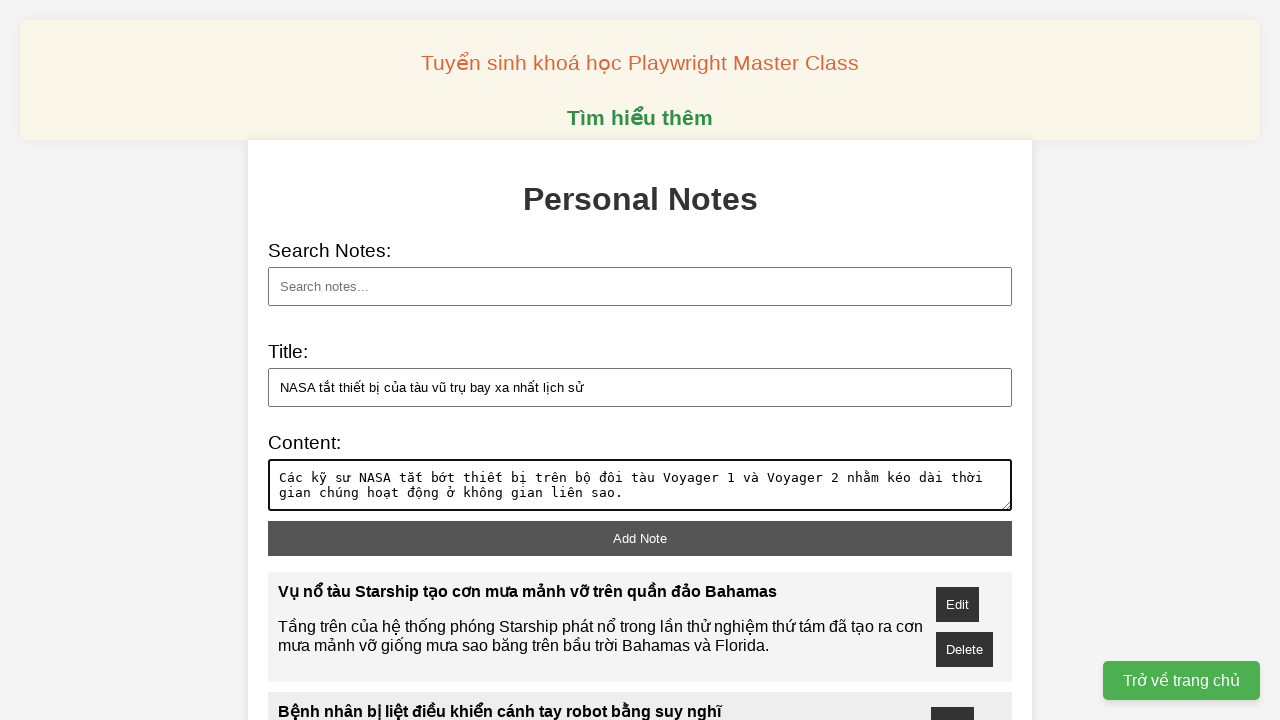

Clicked 'Add Note' button to save the note at (640, 538) on xpath=//button[@id='add-note']
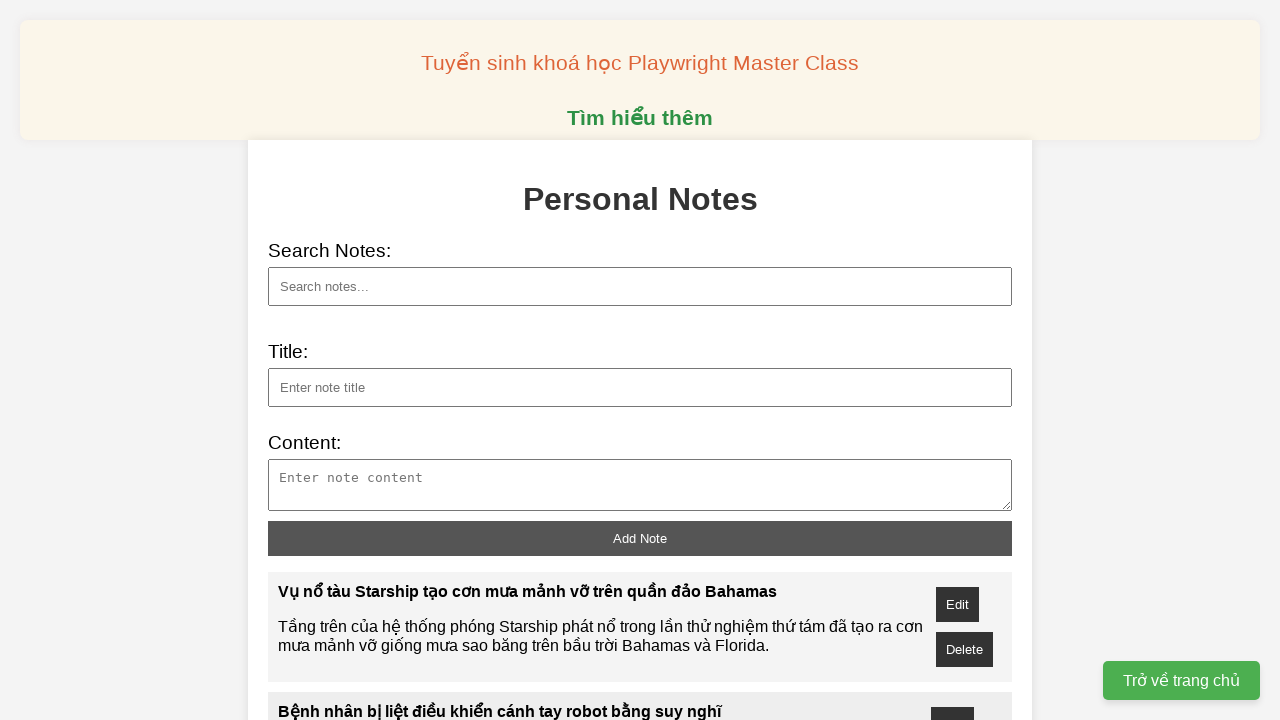

Filled note title: Tàu vũ trụ Starship phát nổ gây gián đoạn giao thô... on xpath=//input[@id='note-title']
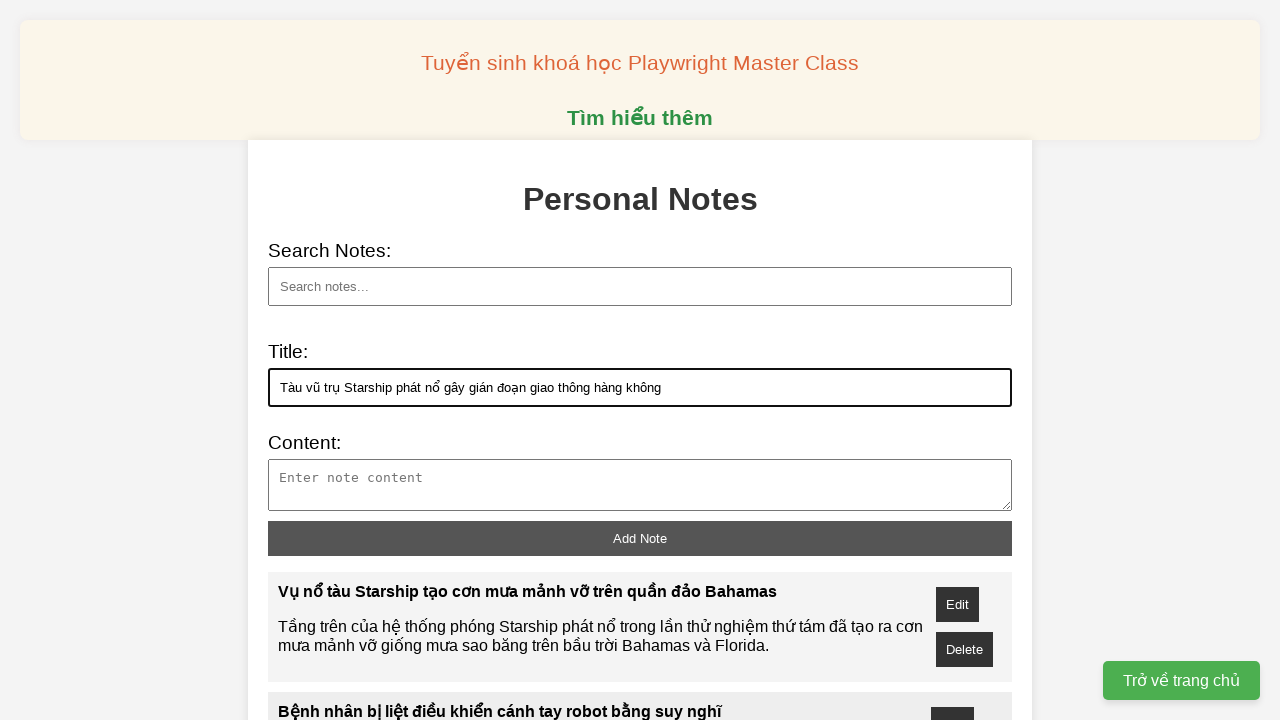

Filled note content: Tàu Starship của SpaceX phát nổ trong chuyến thử n... on xpath=//textarea[@id='note-content']
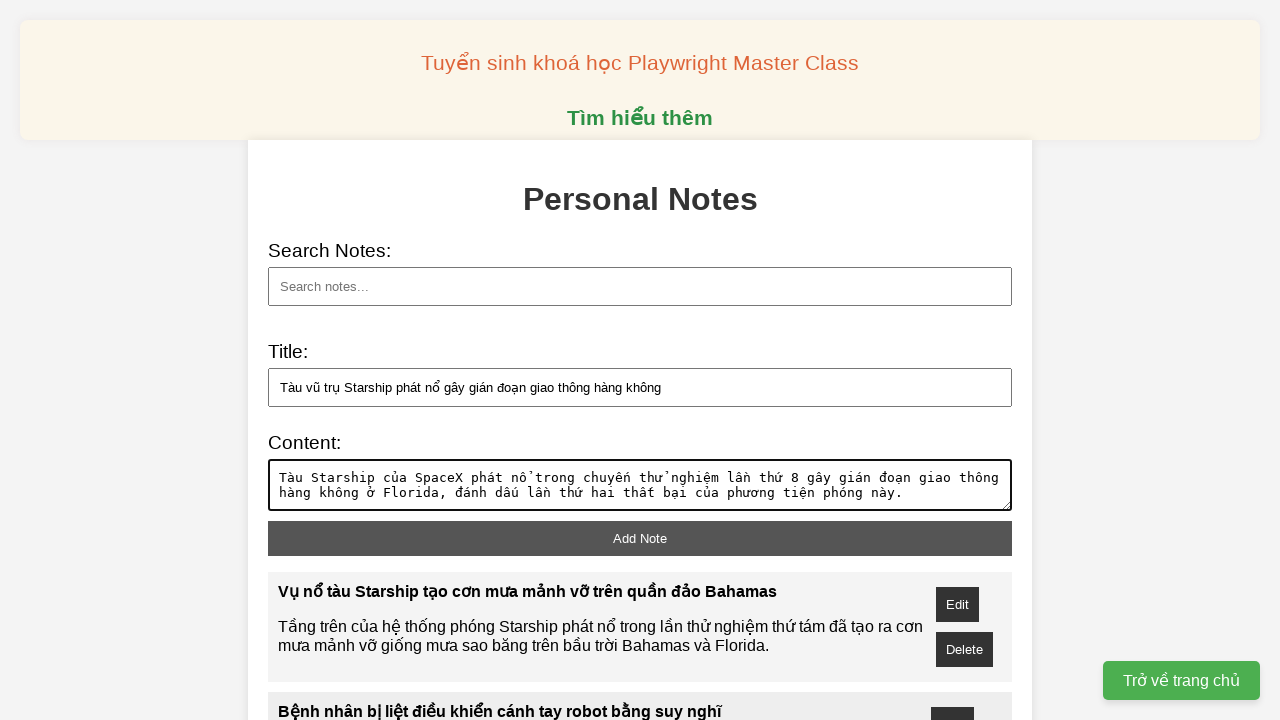

Clicked 'Add Note' button to save the note at (640, 538) on xpath=//button[@id='add-note']
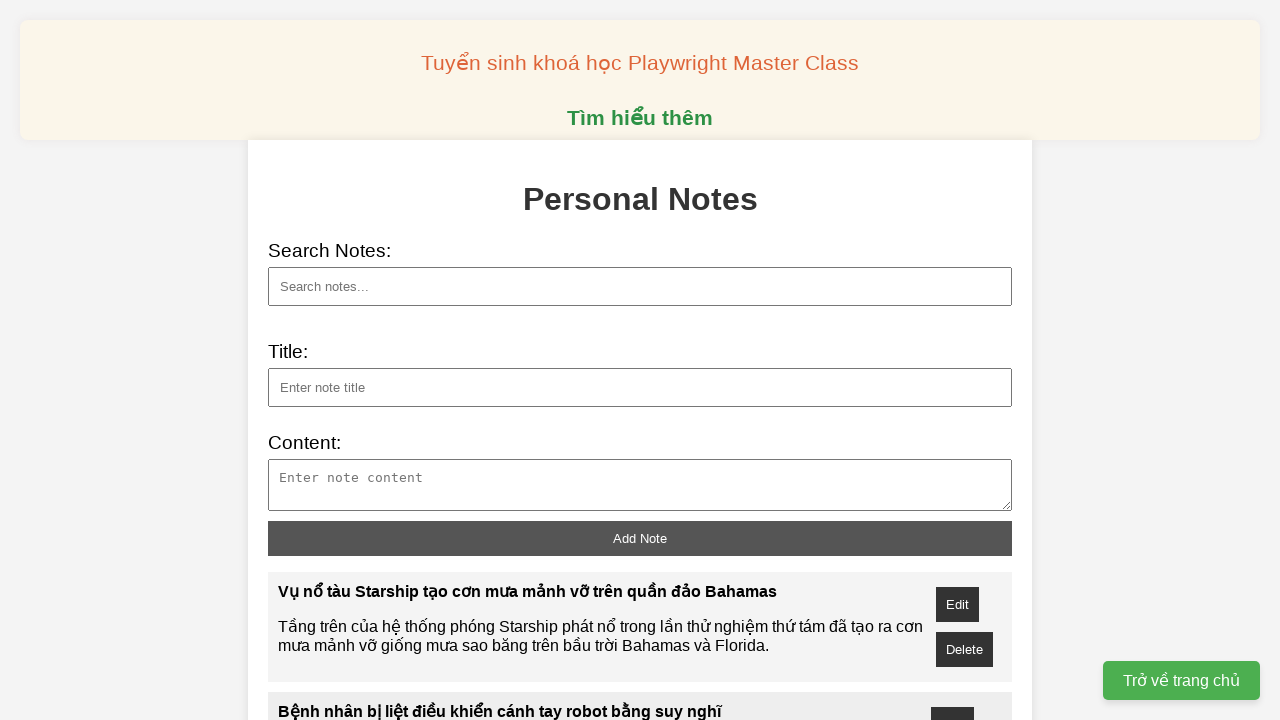

Filled note title: Đề xuất nhiều chính sách gỡ khó cho hàng hóa nhập ... on xpath=//input[@id='note-title']
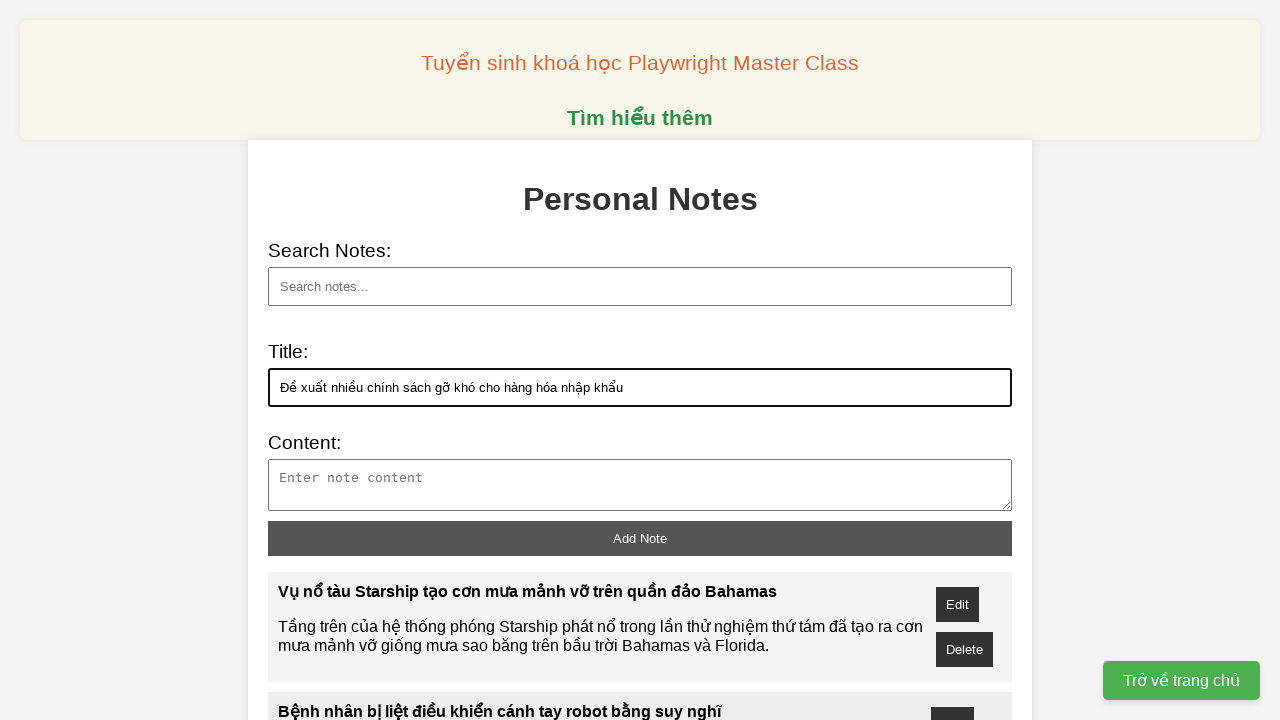

Filled note content: Bộ Khoa học và Công nghệ đề xuất giảm thủ tục kiểm... on xpath=//textarea[@id='note-content']
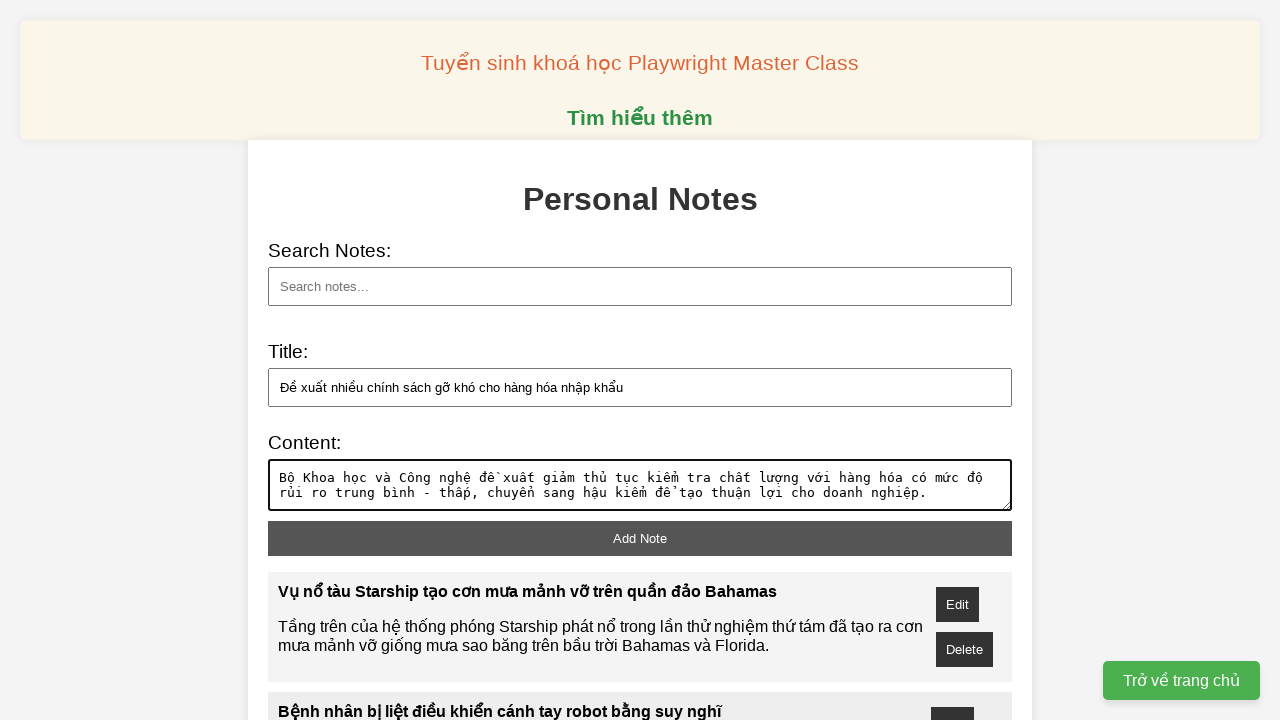

Clicked 'Add Note' button to save the note at (640, 538) on xpath=//button[@id='add-note']
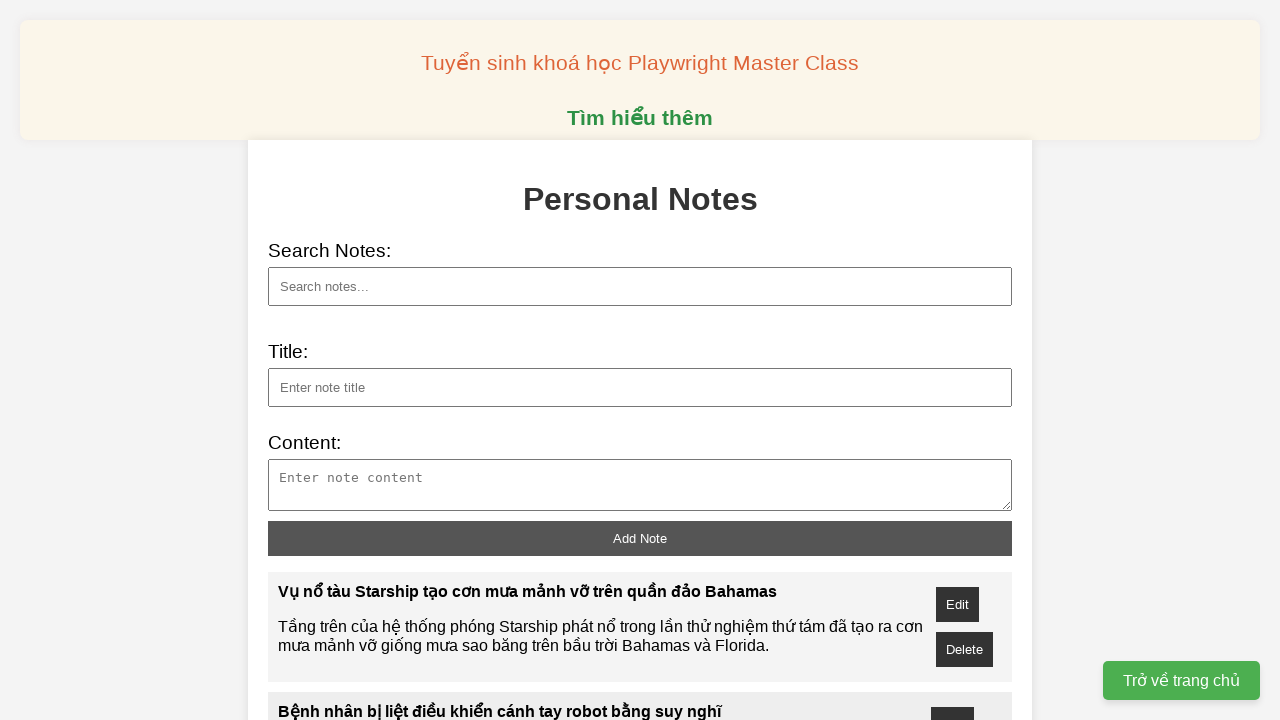

Filled note title: Khánh Hòa thí điểm 440 ha vùng nuôi biển công nghệ... on xpath=//input[@id='note-title']
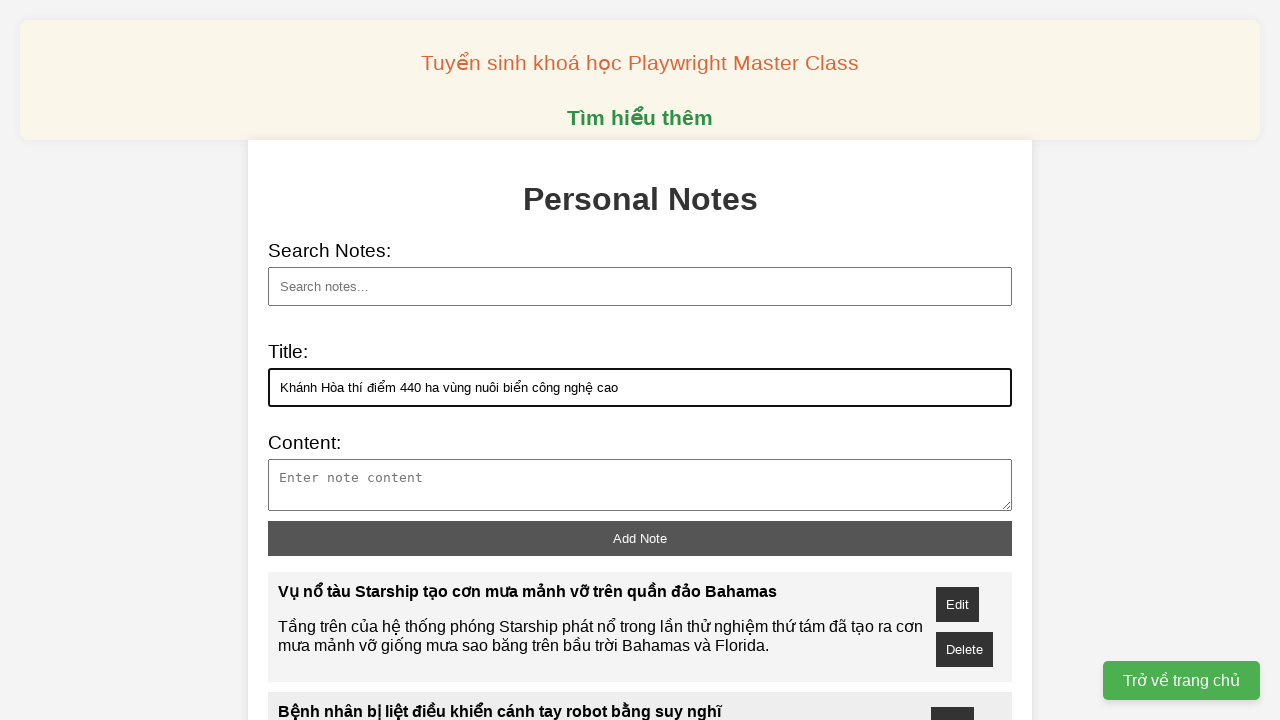

Filled note content: UBND tỉnh Khánh Hòa triển khai đề án thí điểm phát... on xpath=//textarea[@id='note-content']
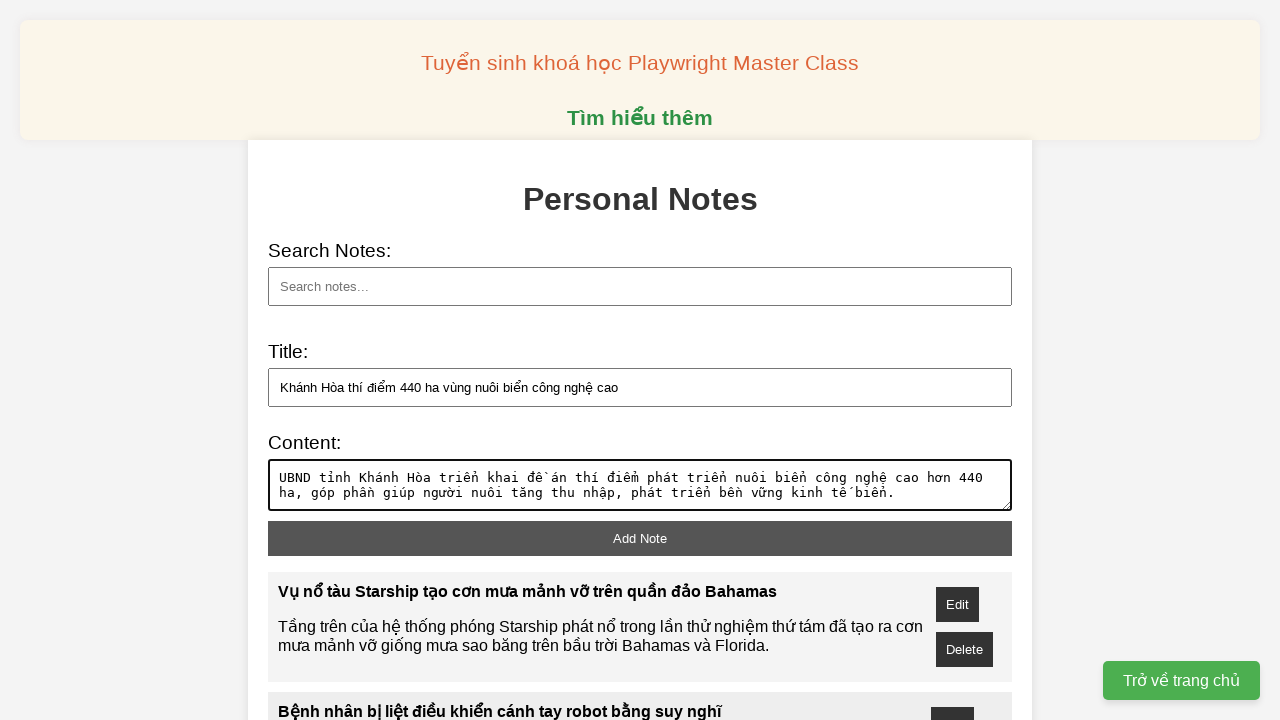

Clicked 'Add Note' button to save the note at (640, 538) on xpath=//button[@id='add-note']
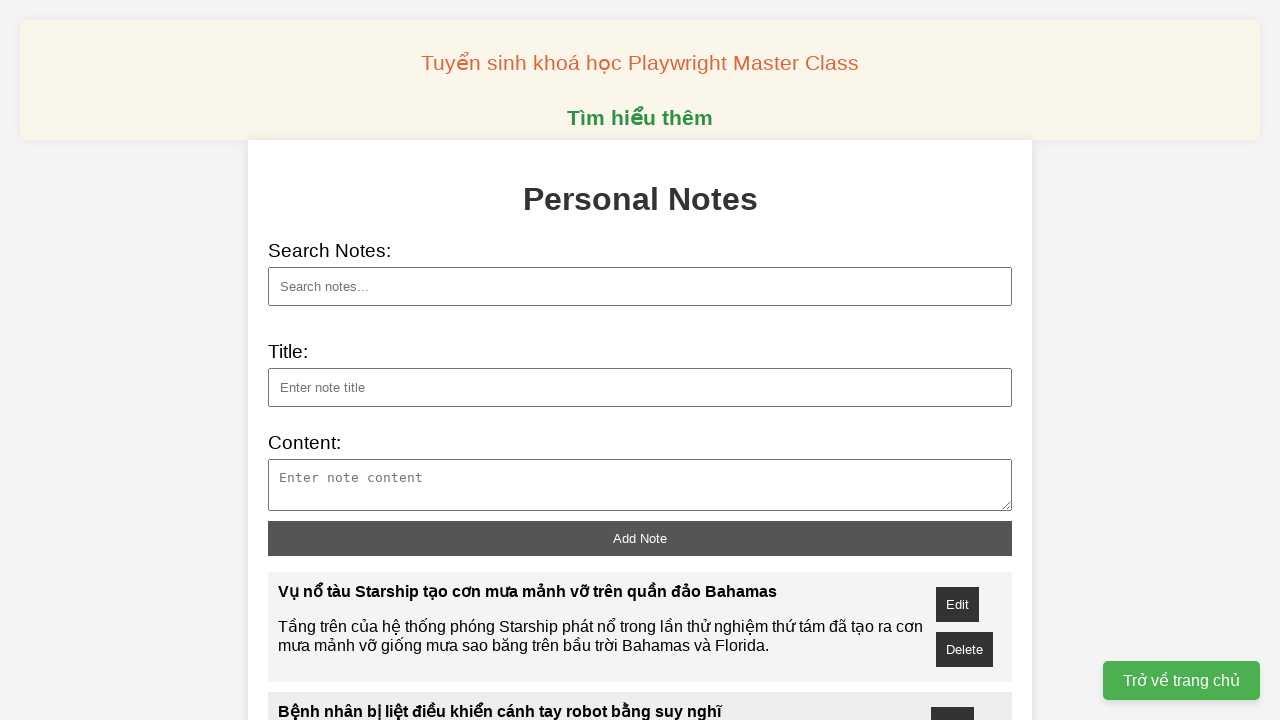

Filled note title: Bổ sung dinh dưỡng đúng thời điểm để con cao lớn v... on xpath=//input[@id='note-title']
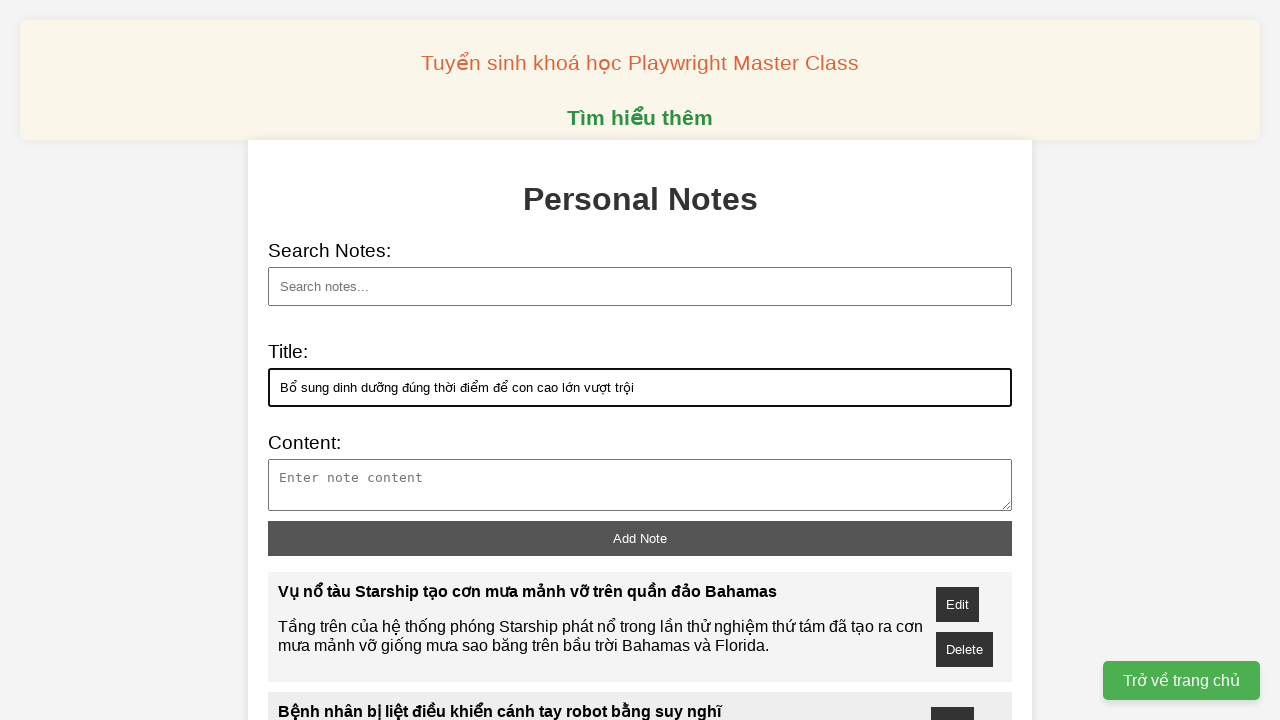

Filled note content: Dinh dưỡng đầy đủ, cân đối giúp trẻ em và thanh th... on xpath=//textarea[@id='note-content']
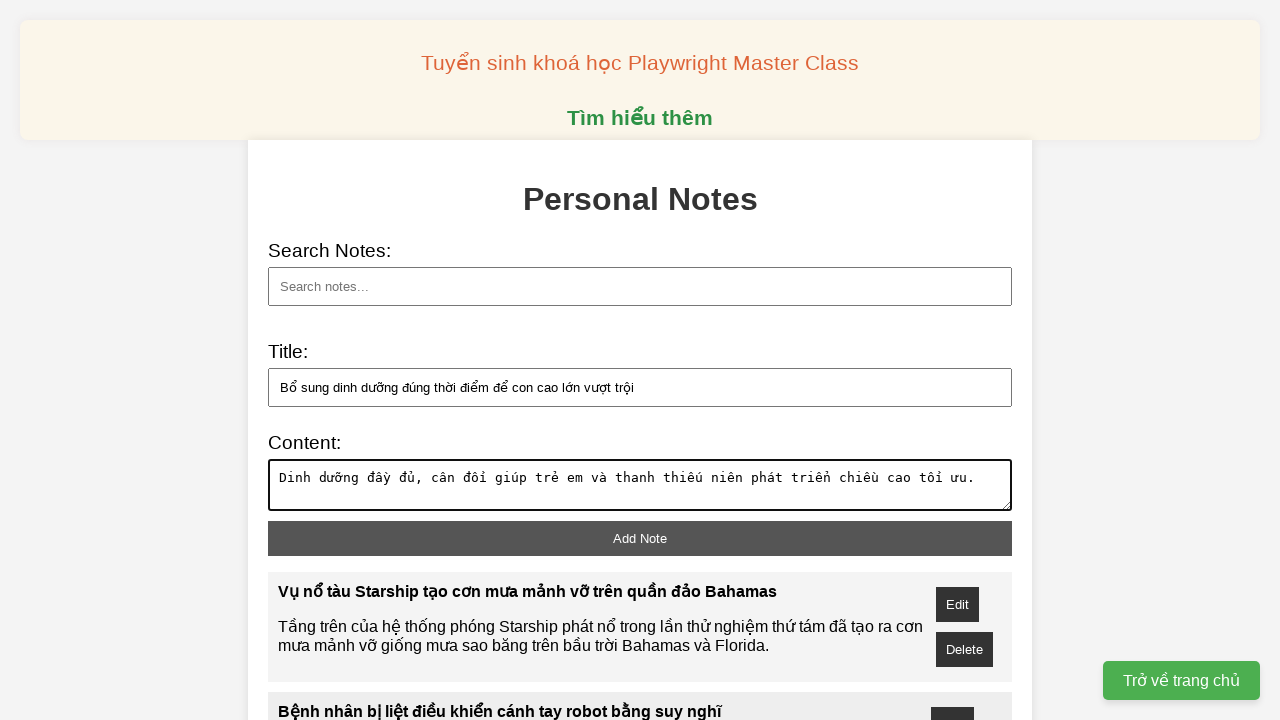

Clicked 'Add Note' button to save the note at (640, 538) on xpath=//button[@id='add-note']
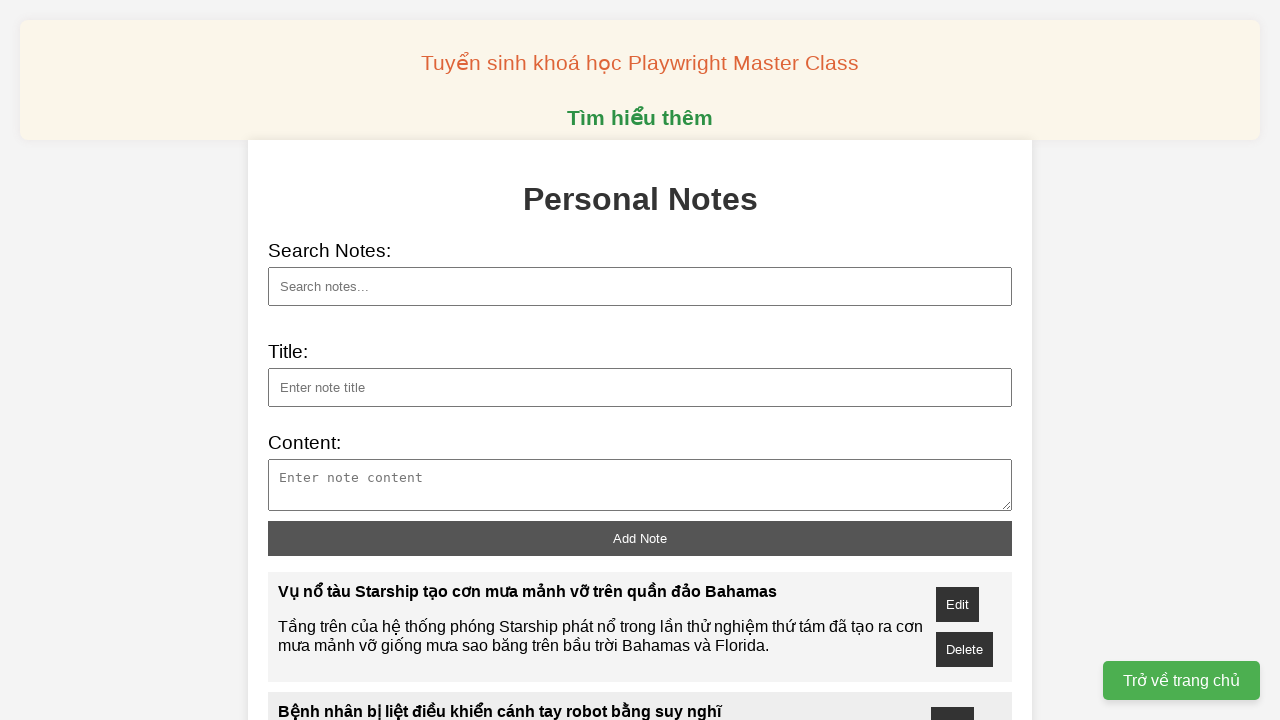

Filled note title: Phát hiện hố thiên thạch cổ xưa nhất hành tinh... on xpath=//input[@id='note-title']
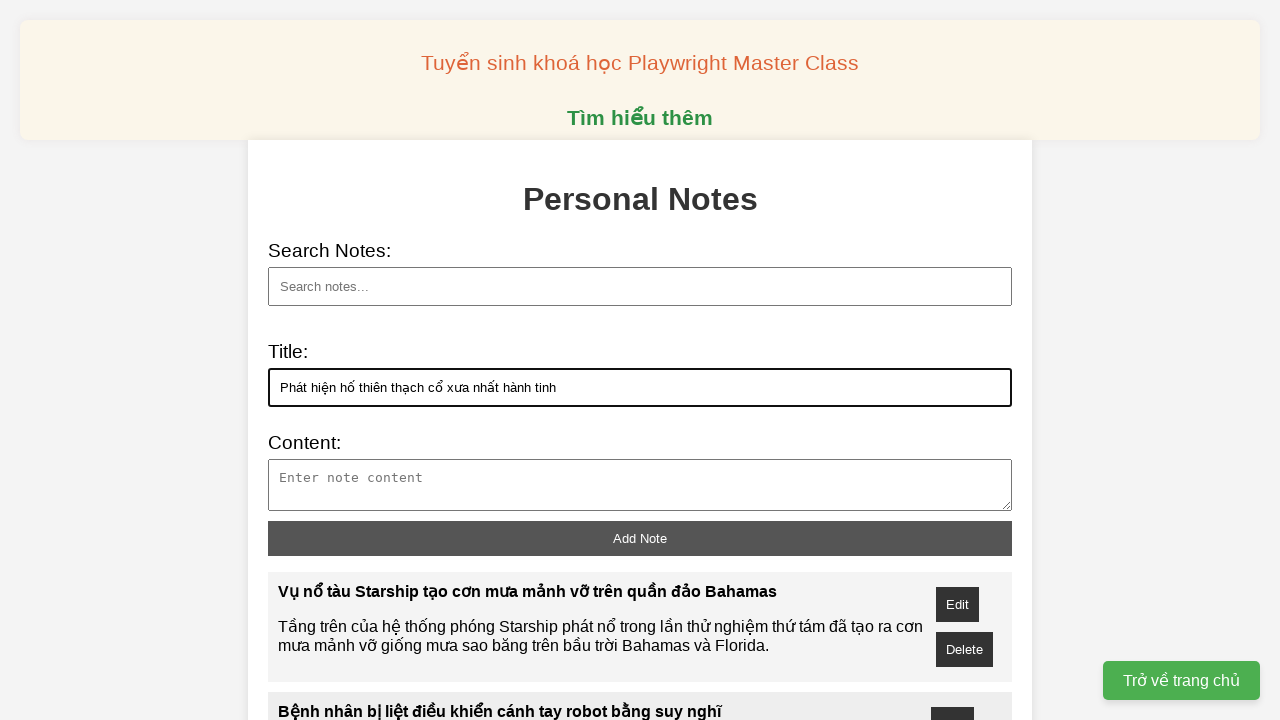

Filled note content: Hố va chạm rộng ít nhất 100 km, có thể hình thành ... on xpath=//textarea[@id='note-content']
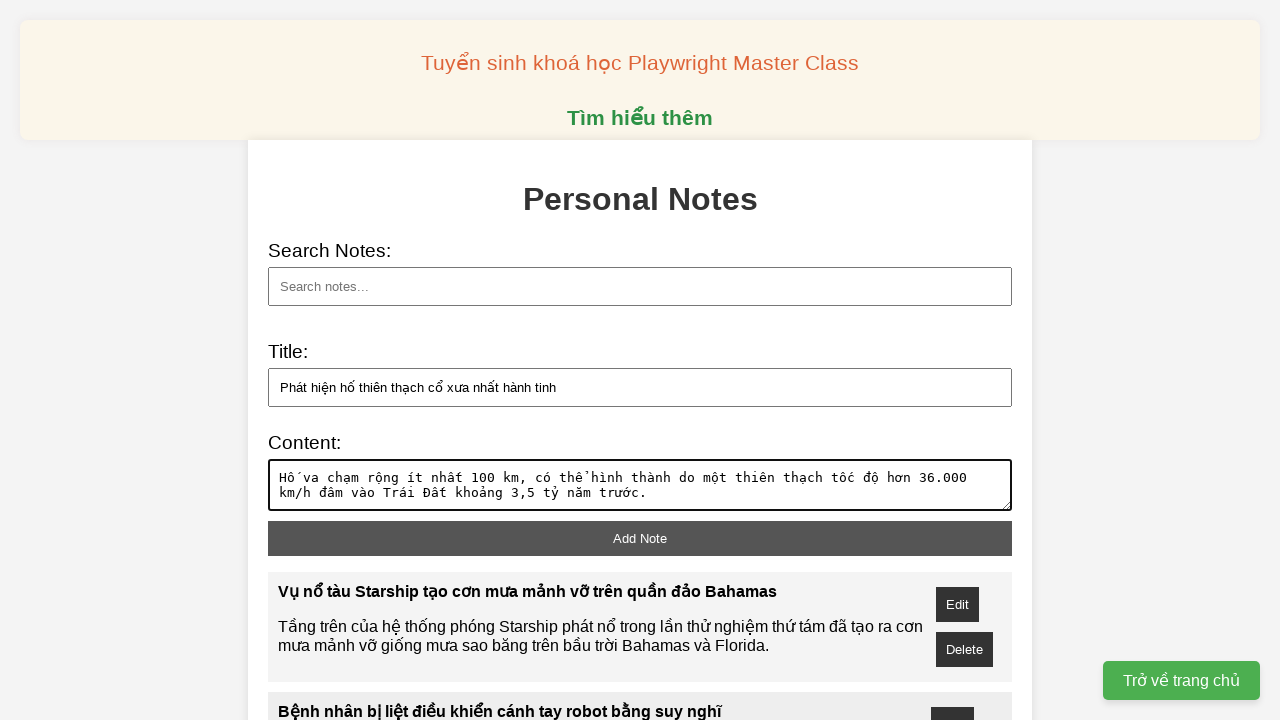

Clicked 'Add Note' button to save the note at (640, 538) on xpath=//button[@id='add-note']
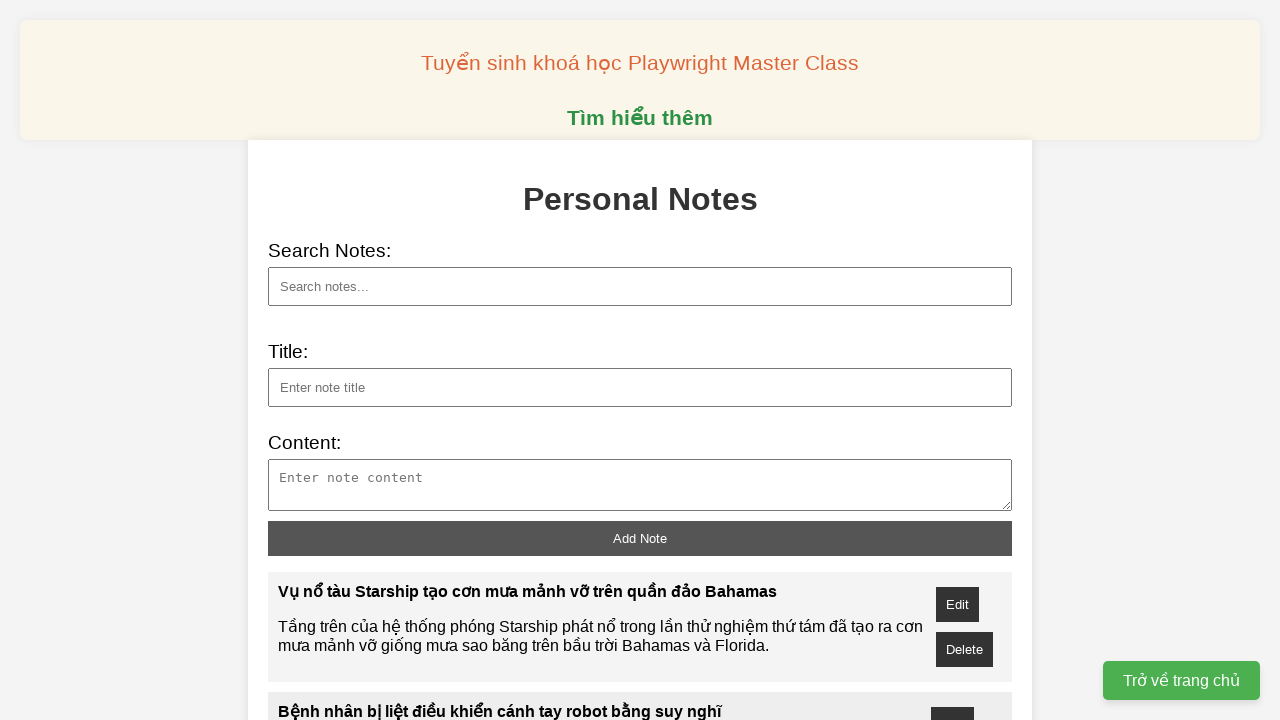

Filled note title: Robot hình người tiên tiến nhất thế giới... on xpath=//input[@id='note-title']
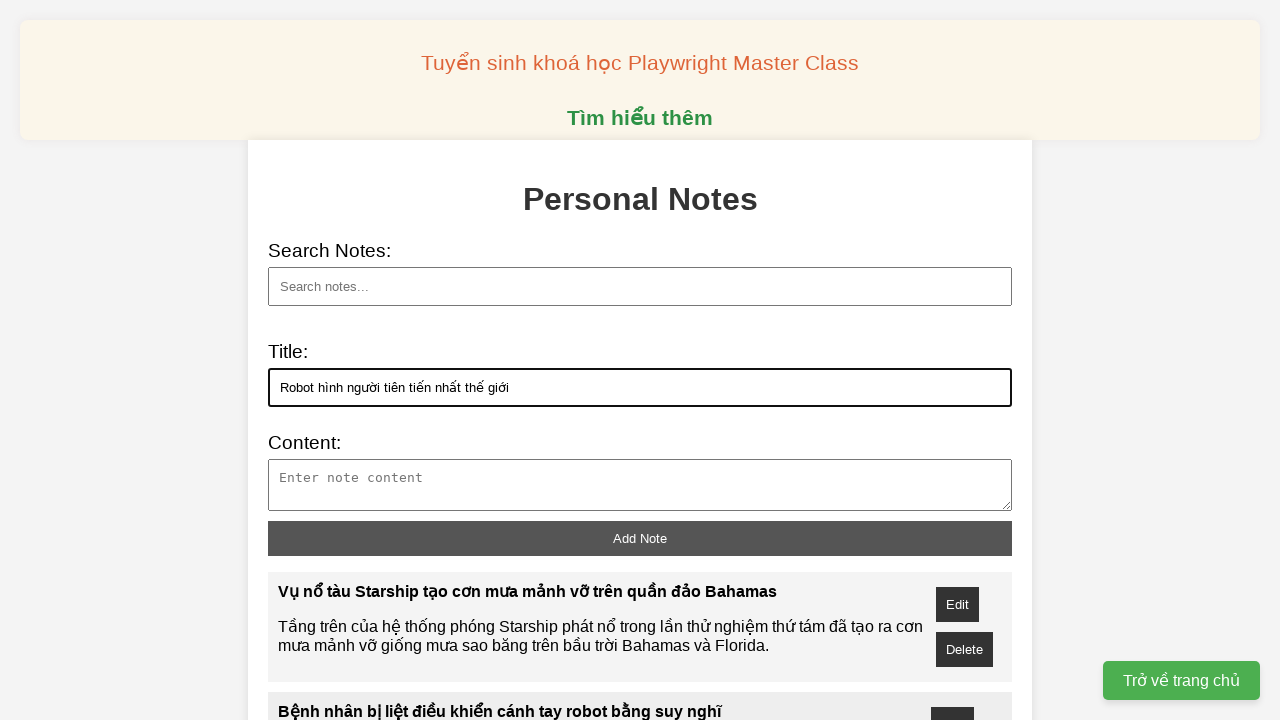

Filled note content: Một robot hình người tên Ameca gây chú ý tại Triển... on xpath=//textarea[@id='note-content']
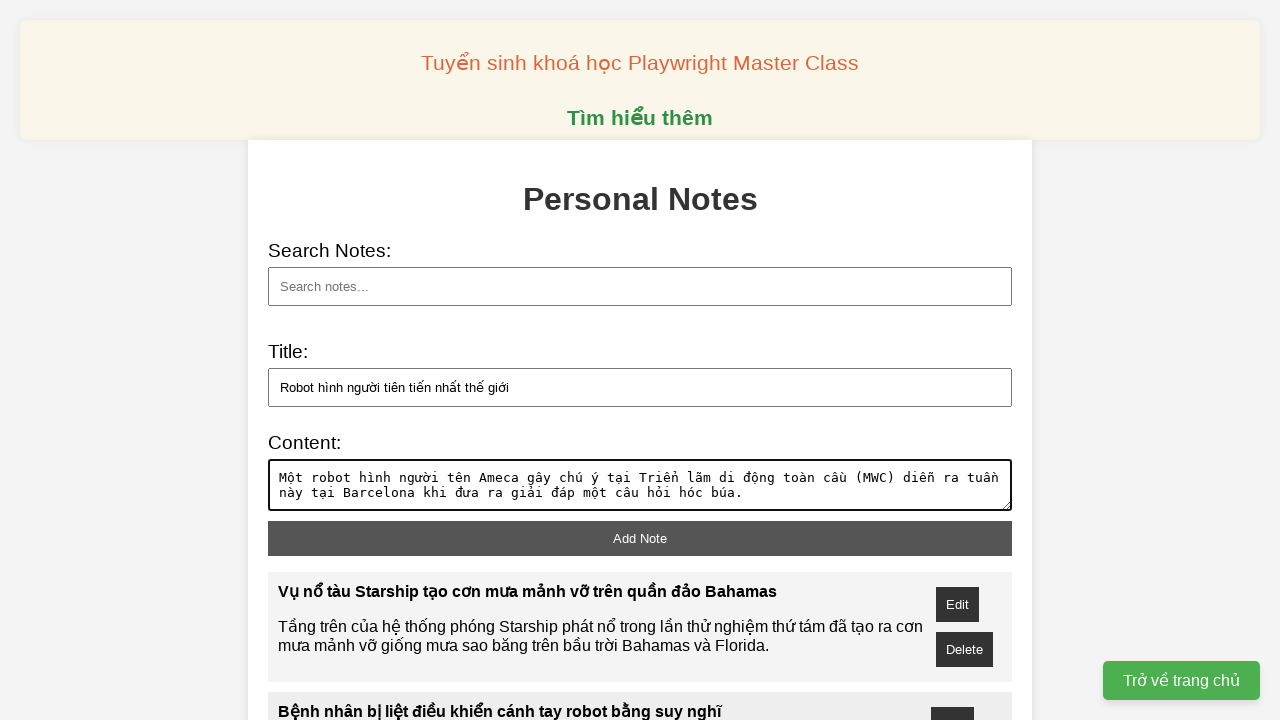

Clicked 'Add Note' button to save the note at (640, 538) on xpath=//button[@id='add-note']
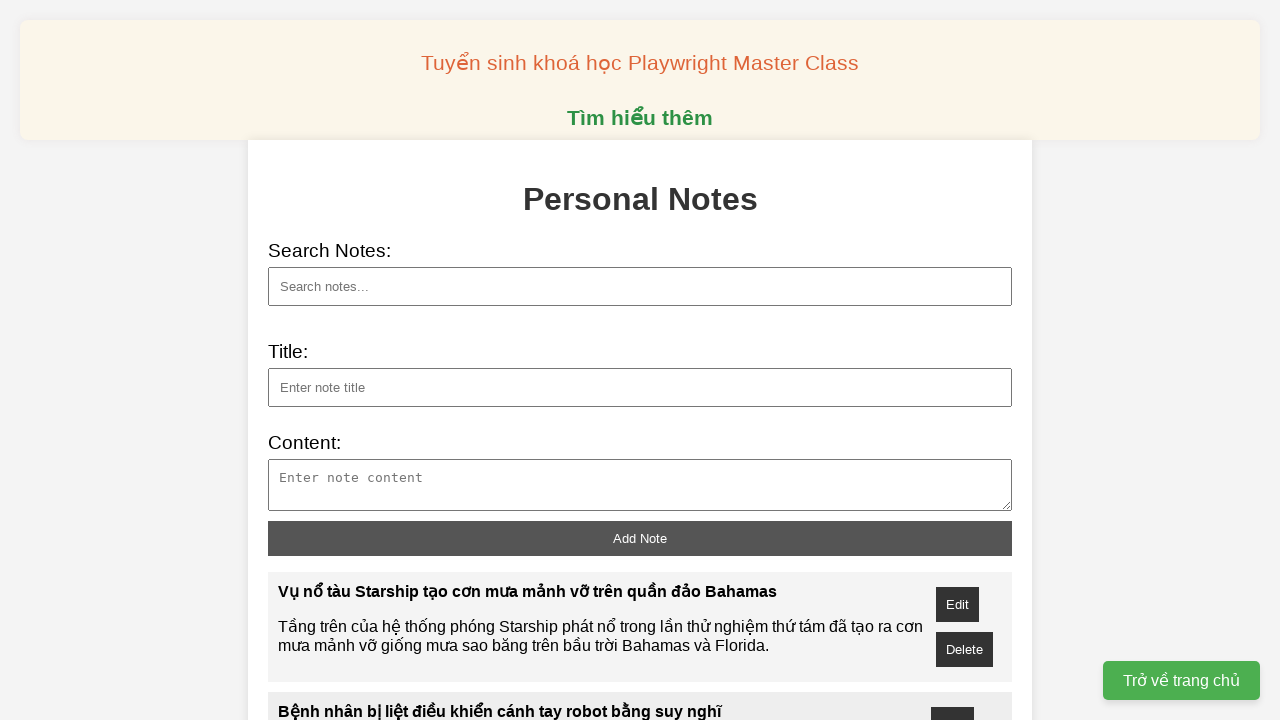

Filled note title: Tàu vũ trụ Mỹ có thể bị đổ sau khi hạ cánh trên Mặ... on xpath=//input[@id='note-title']
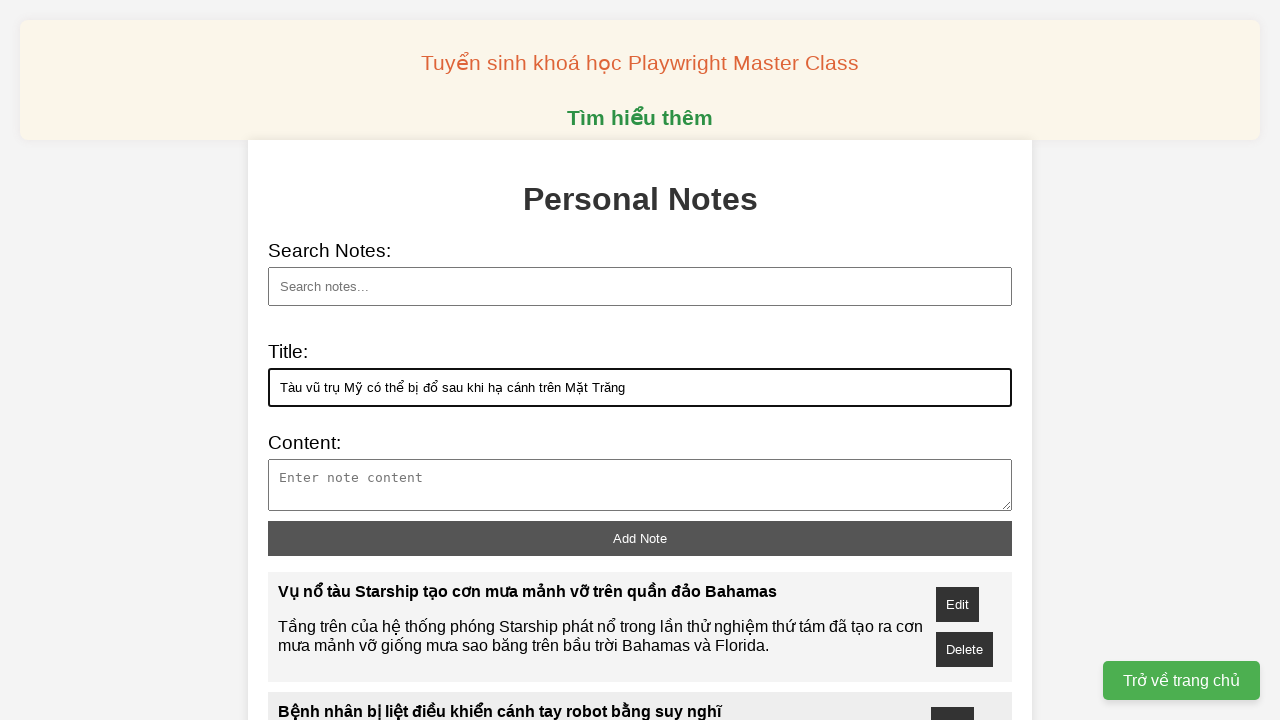

Filled note content: Tàu Athena của công ty Intuitive Machines không hạ... on xpath=//textarea[@id='note-content']
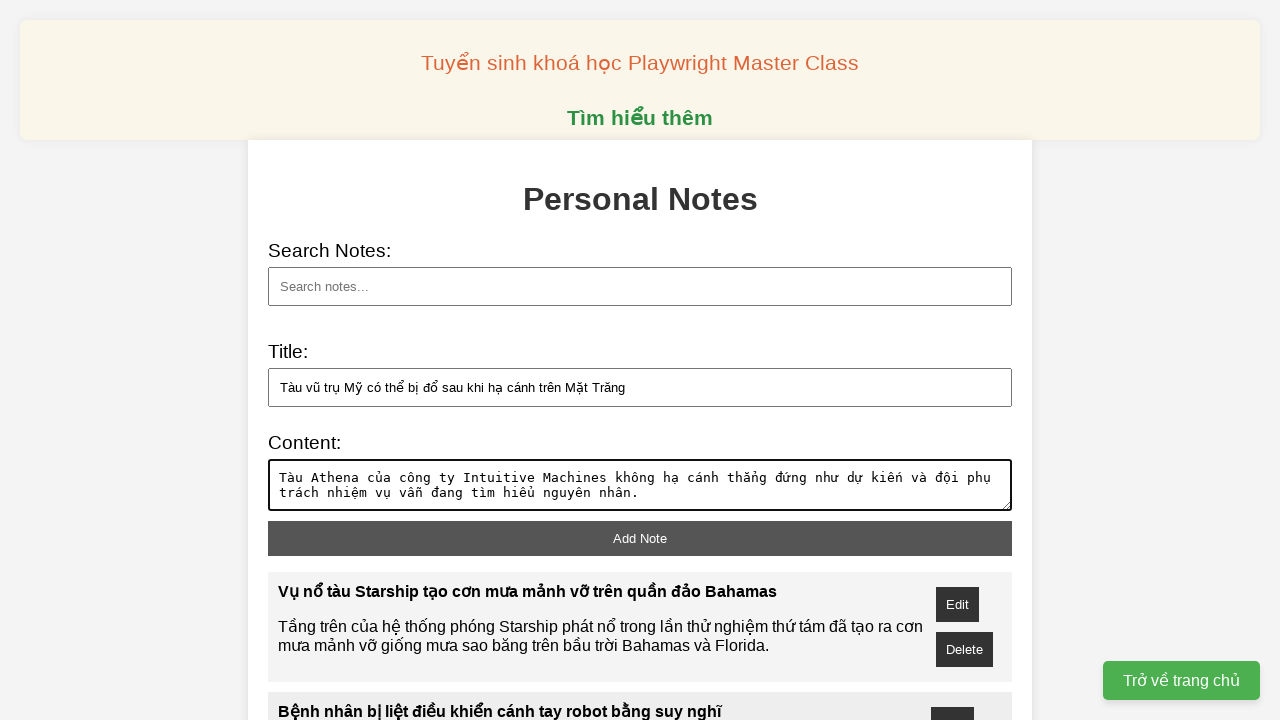

Clicked 'Add Note' button to save the note at (640, 538) on xpath=//button[@id='add-note']
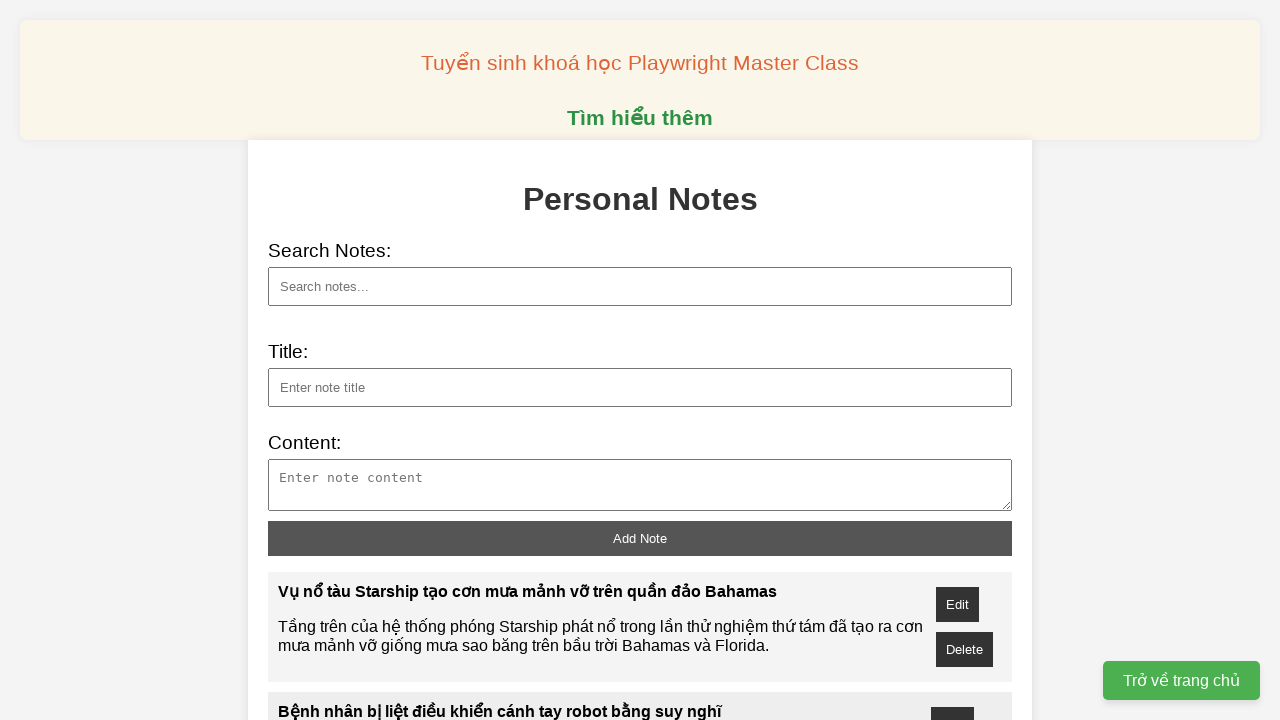

Filled search field with 'Tàu vũ trụ' keyword on xpath=//input[@id='search']
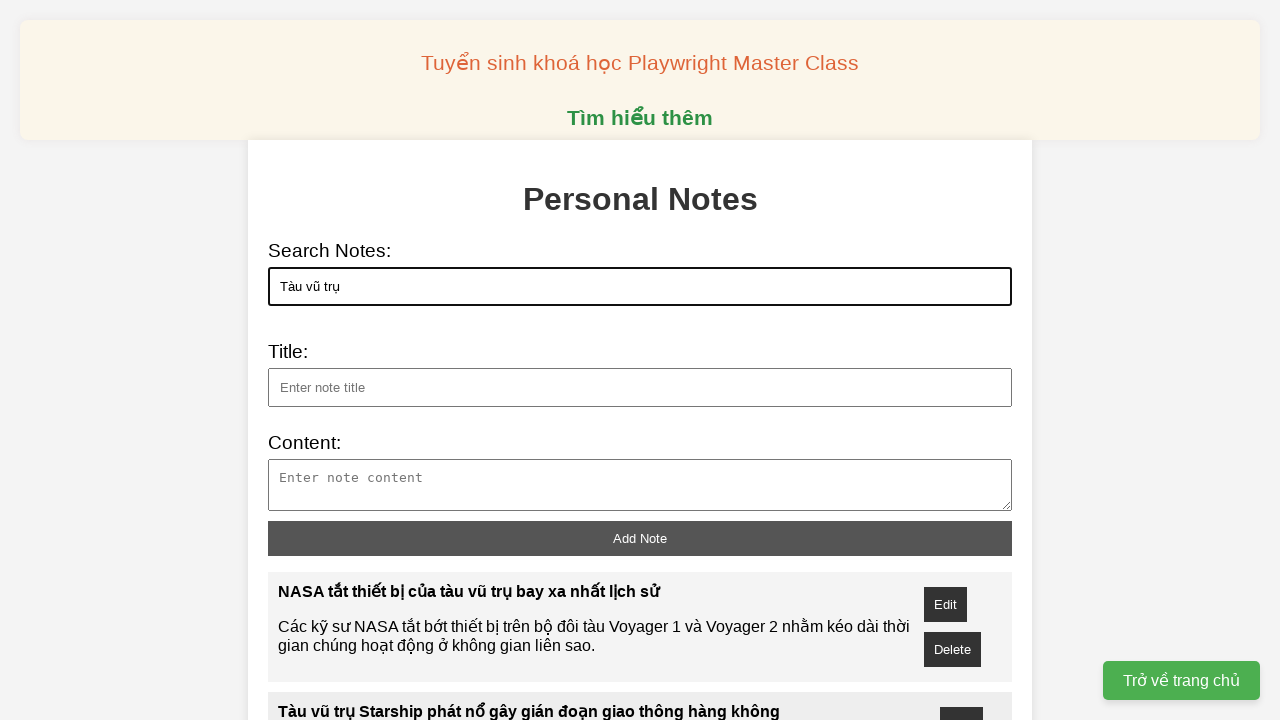

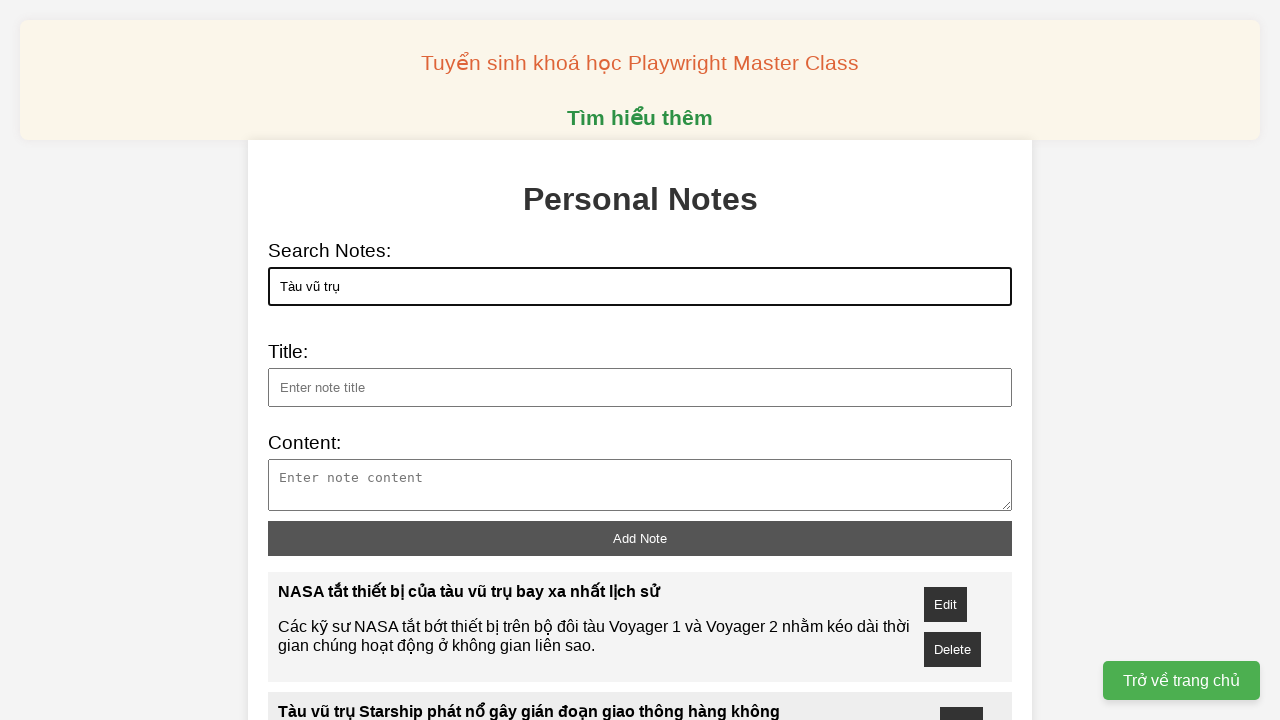